Tests keyboard actions by typing text in the first textarea, selecting it with Ctrl+A, copying with Ctrl+C, tabbing to the second textarea, and pasting with Ctrl+V

Starting URL: https://text-compare.com/

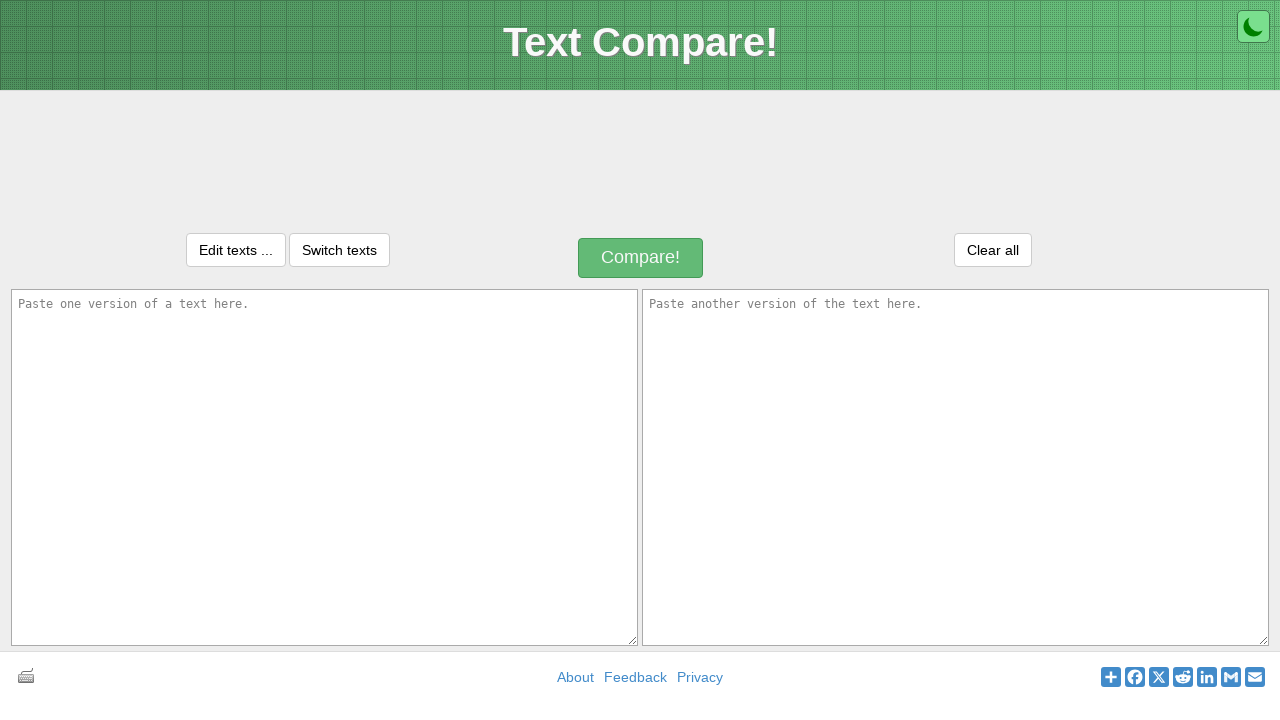

Typed 'Welcome' in the first textarea on textarea#inputText1
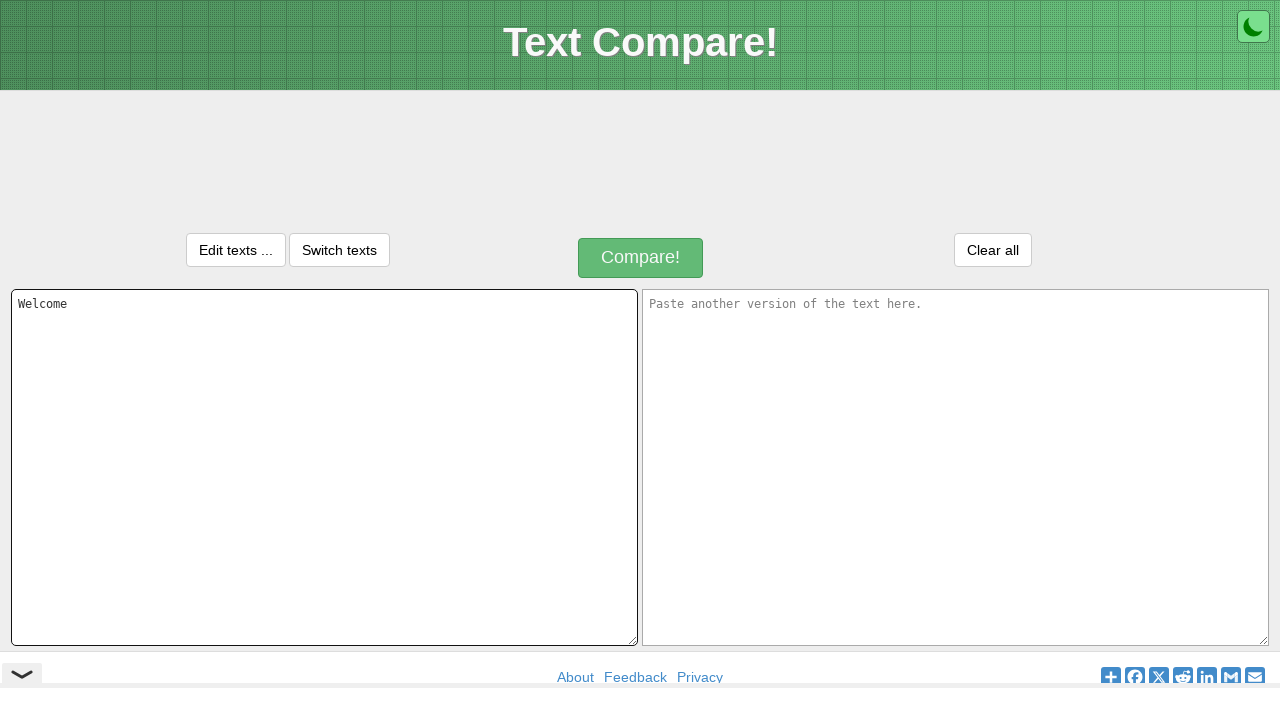

Clicked on the first textarea to ensure focus at (324, 467) on textarea#inputText1
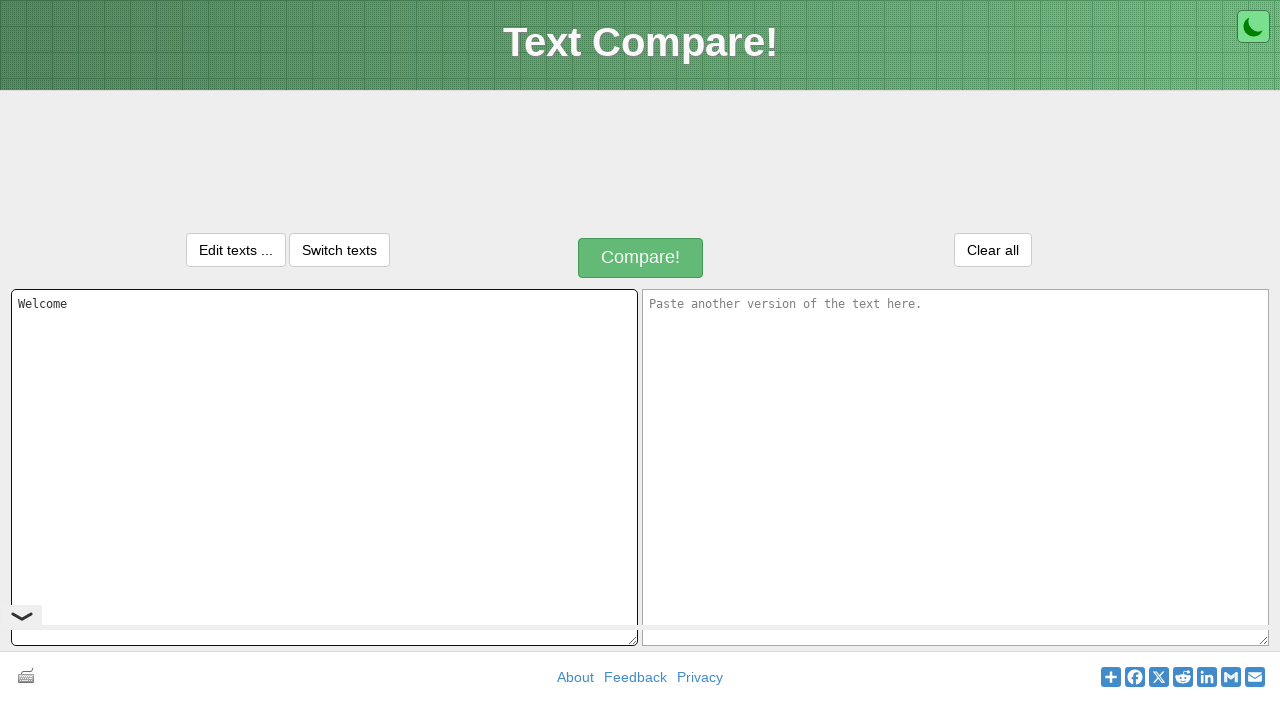

Selected all text in the first textarea using Ctrl+A
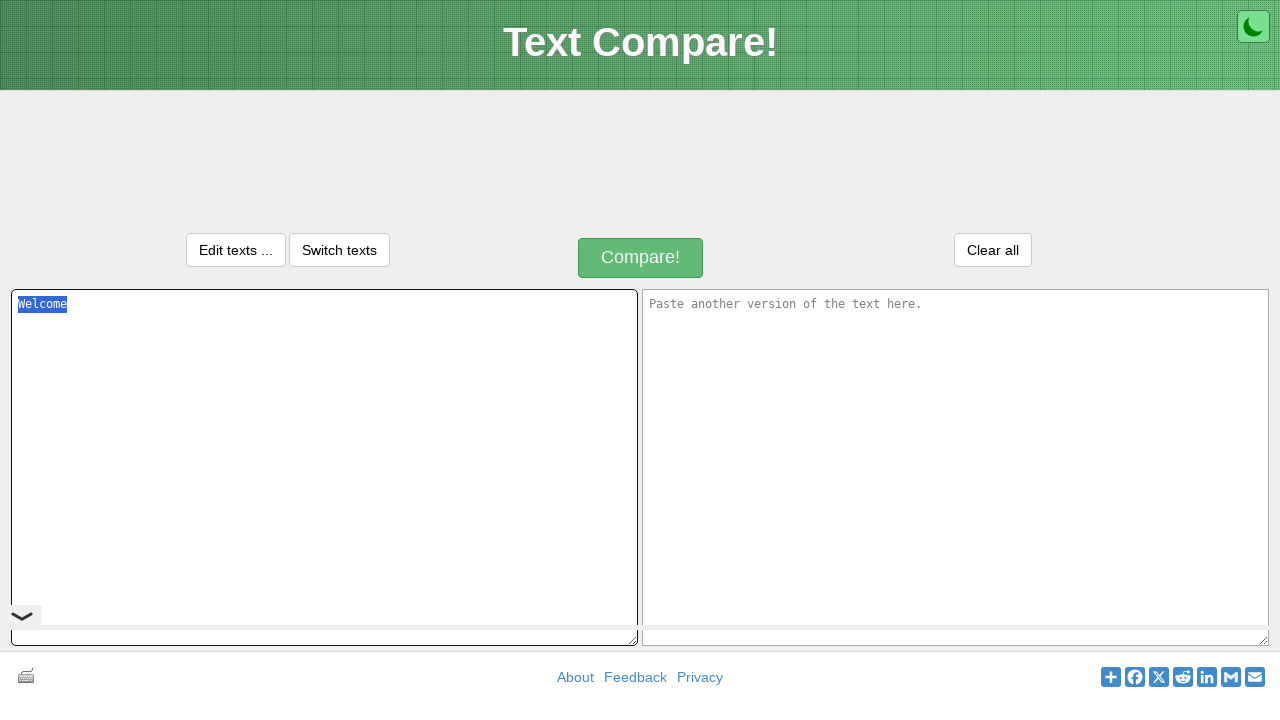

Copied the selected text using Ctrl+C
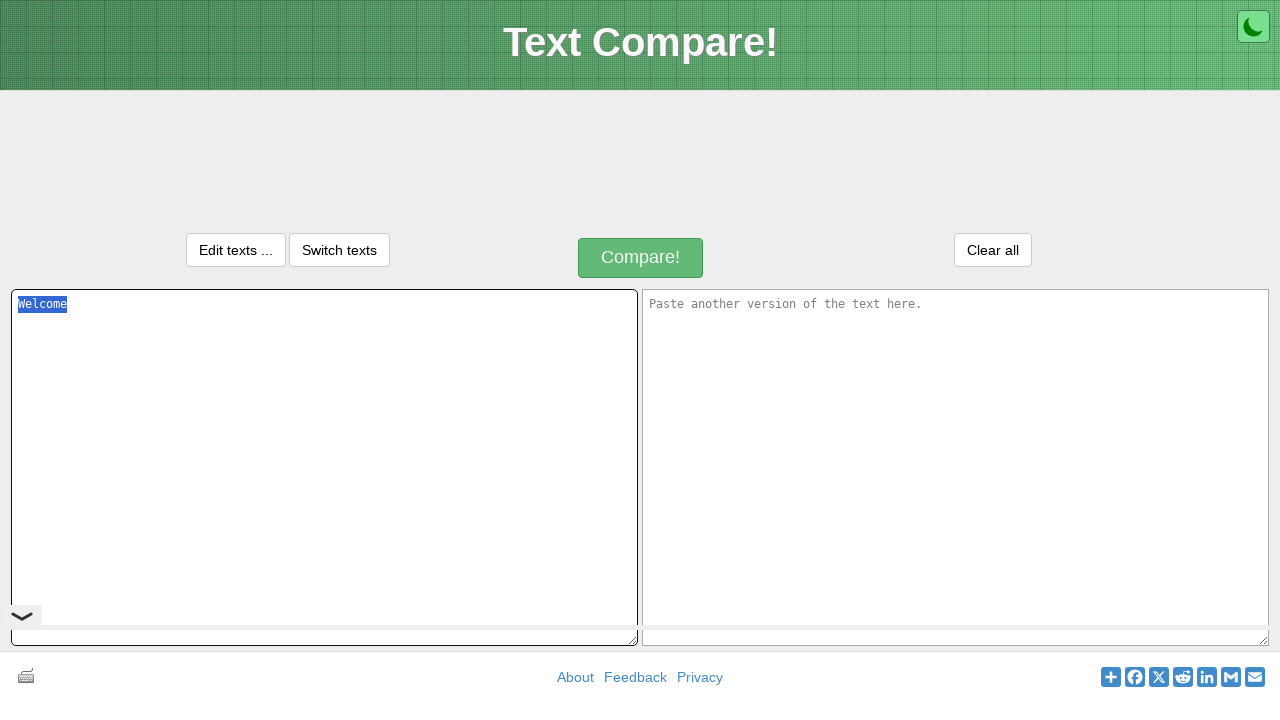

Pressed Tab to move focus to the second textarea
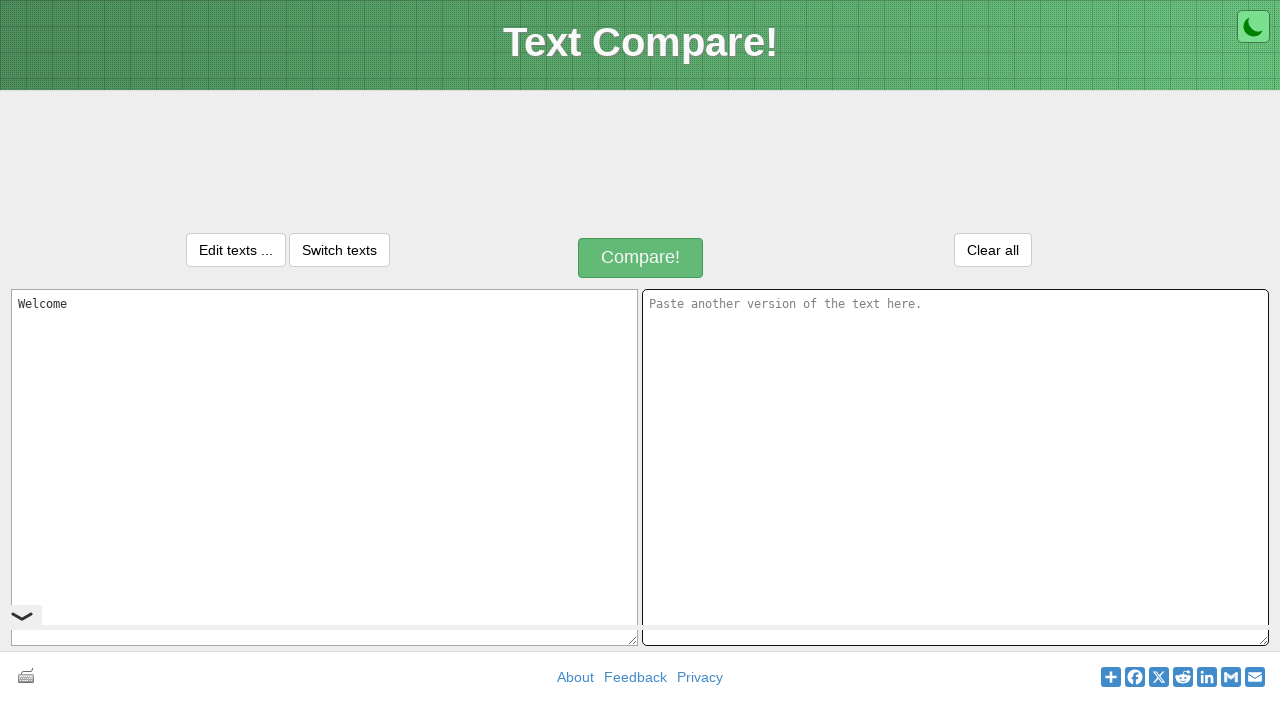

Pasted the copied text into the second textarea using Ctrl+V
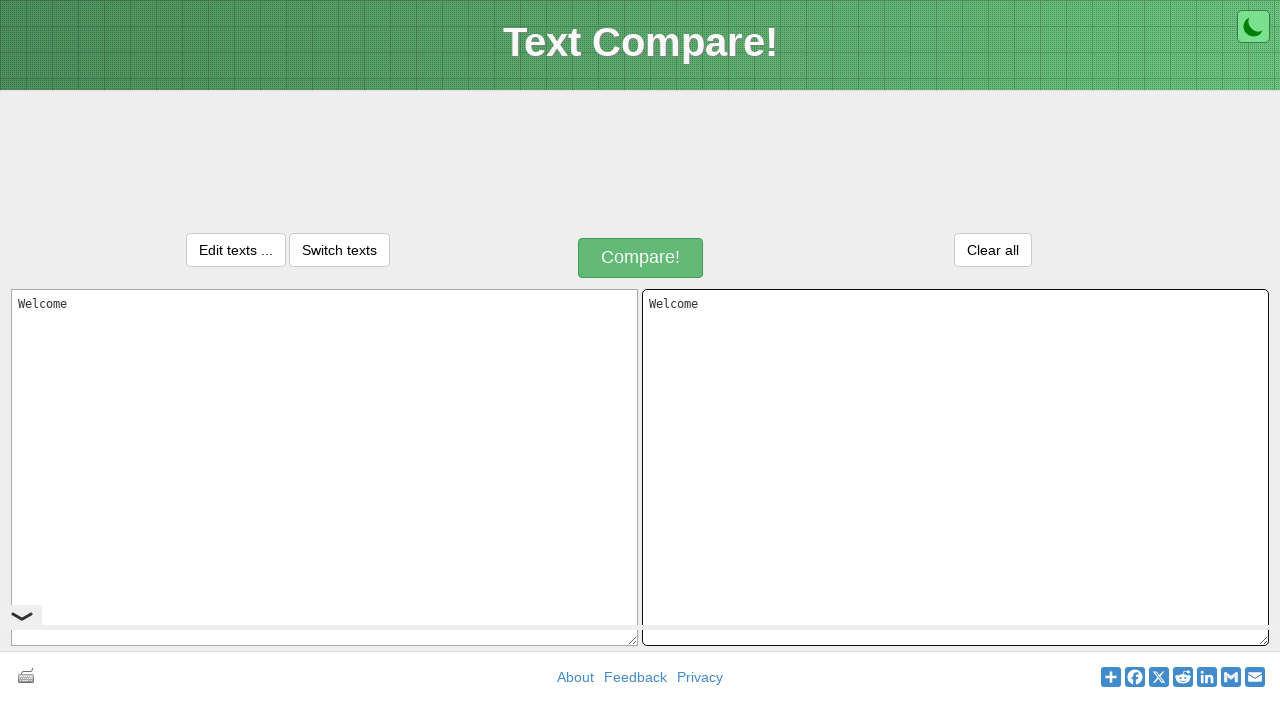

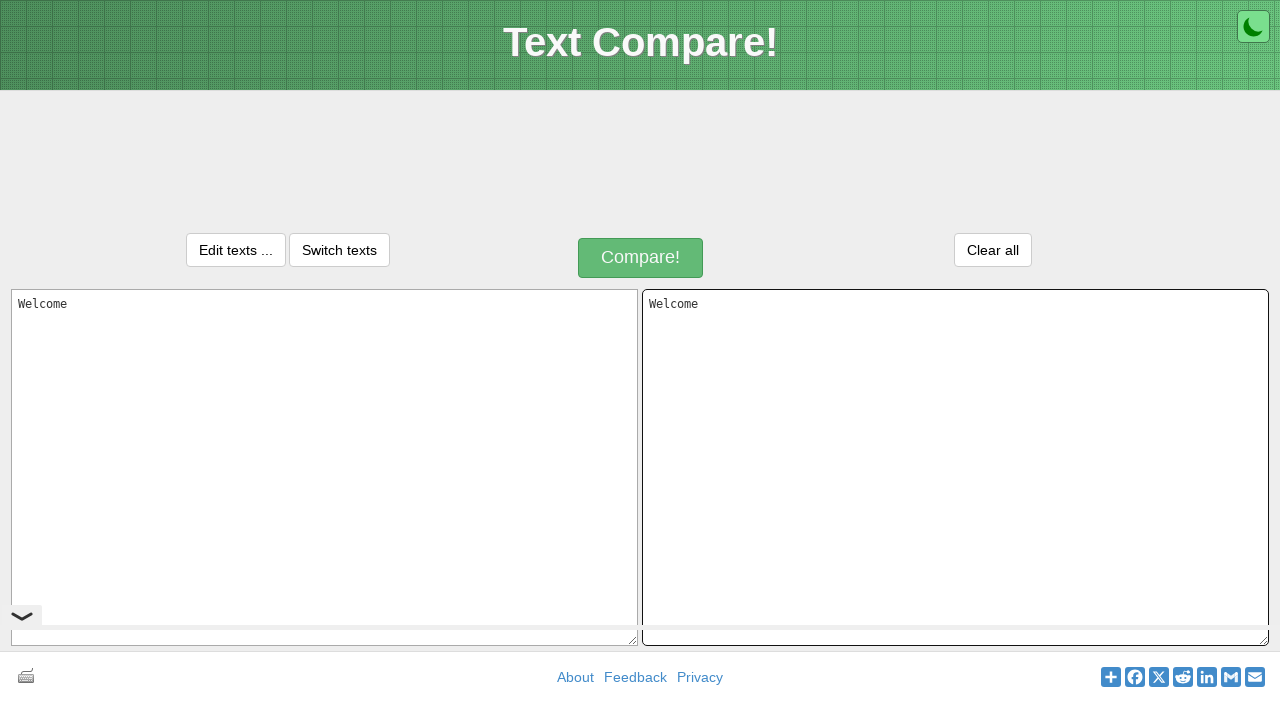